Tests adding and removing elements by clicking the Add button twice, then removing one element and verifying only one remains

Starting URL: https://the-internet.herokuapp.com/add_remove_elements/

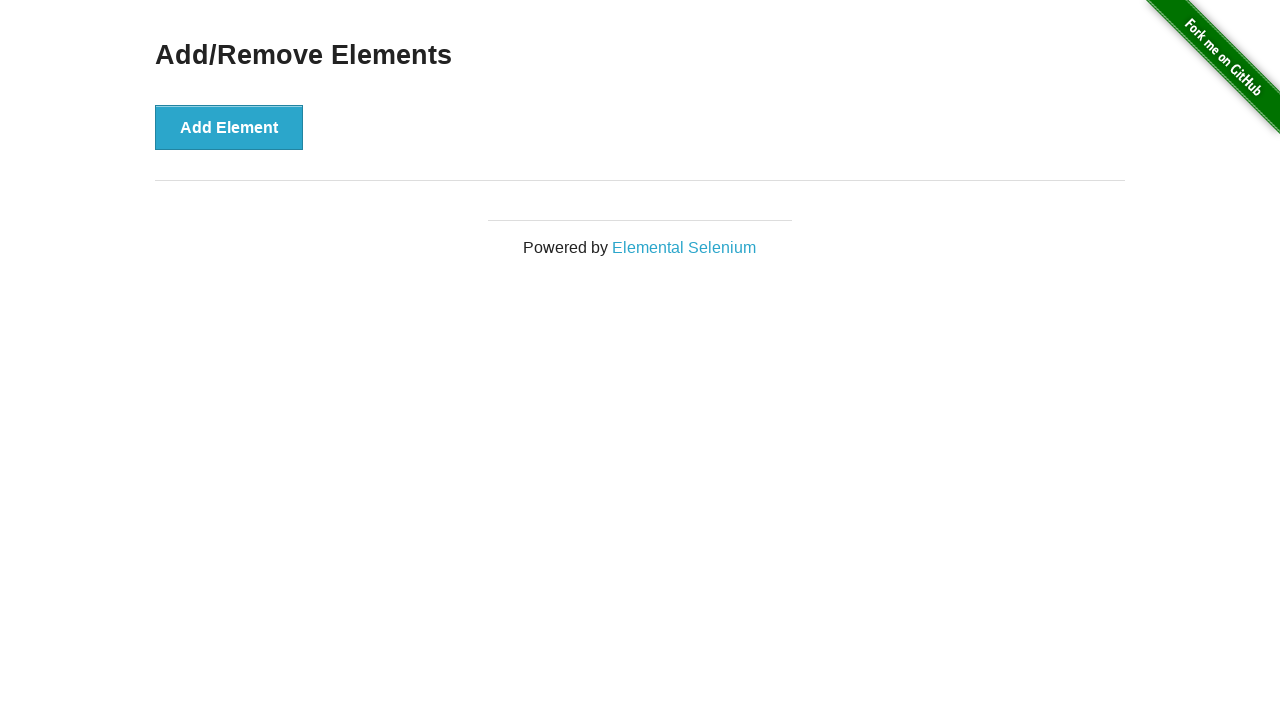

Navigated to add/remove elements page
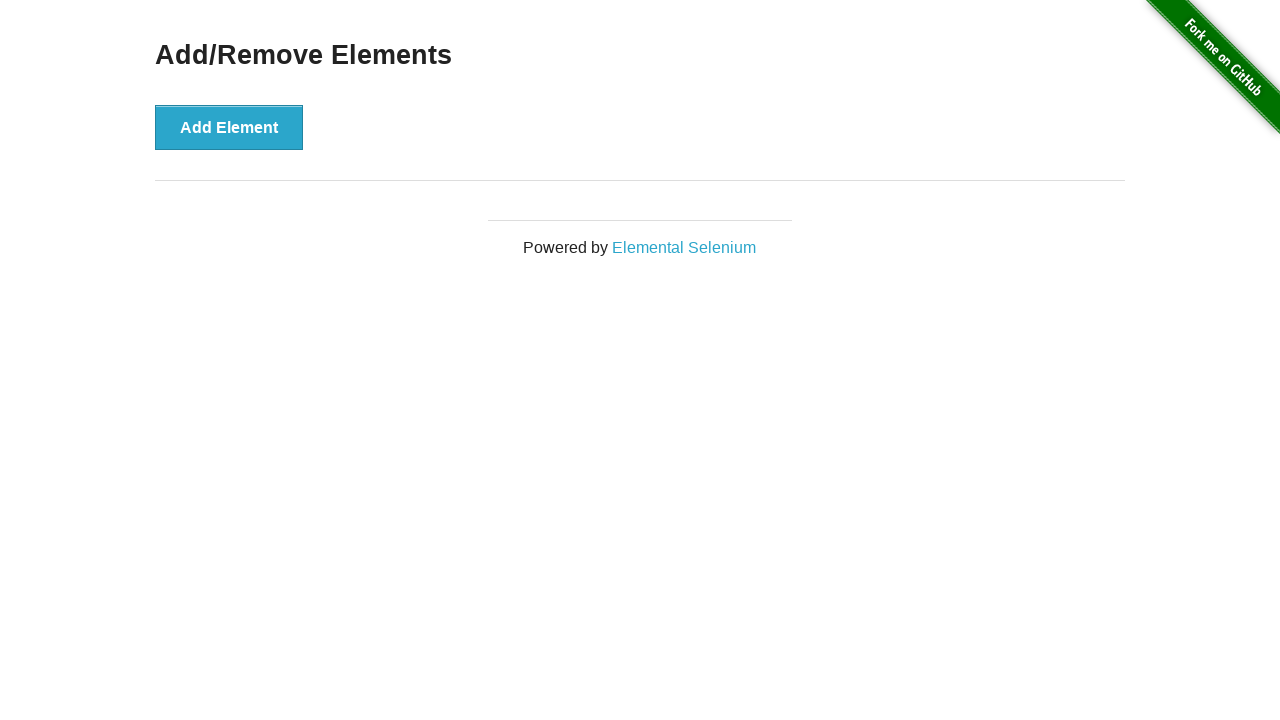

Clicked Add button first time at (229, 127) on xpath=//button[@onclick='addElement()']
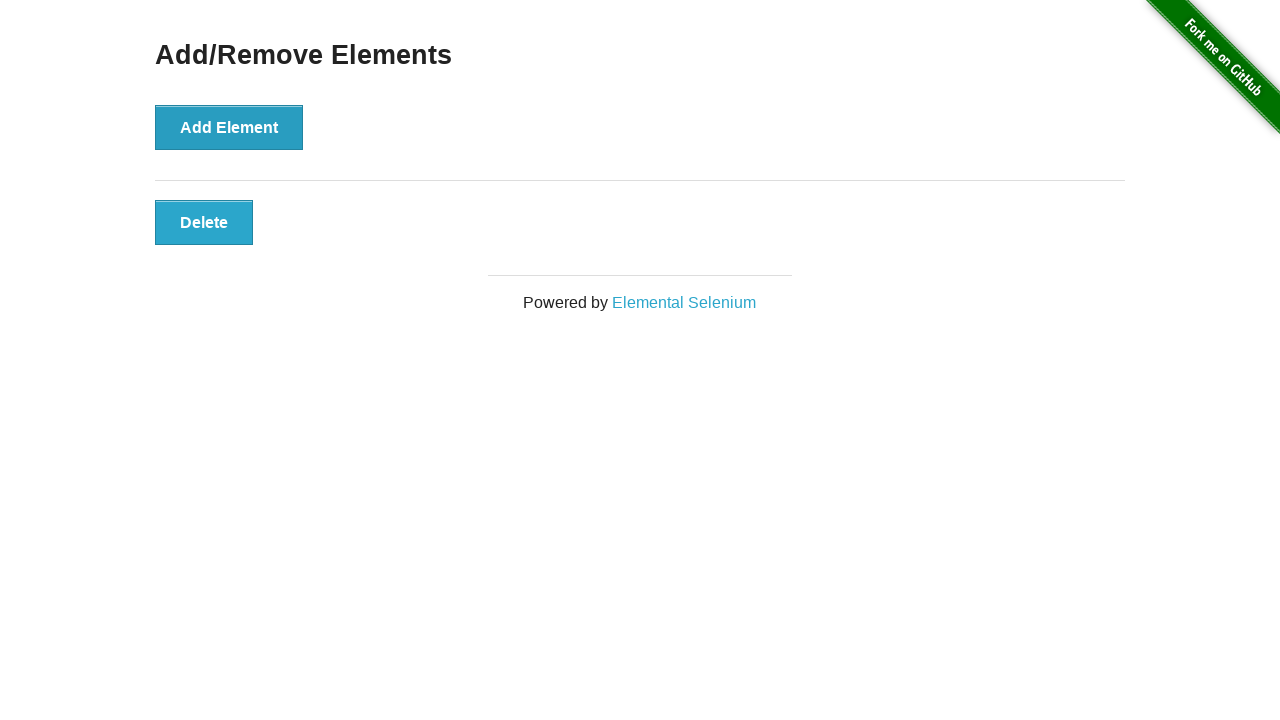

Clicked Add button second time at (229, 127) on xpath=//button[@onclick='addElement()']
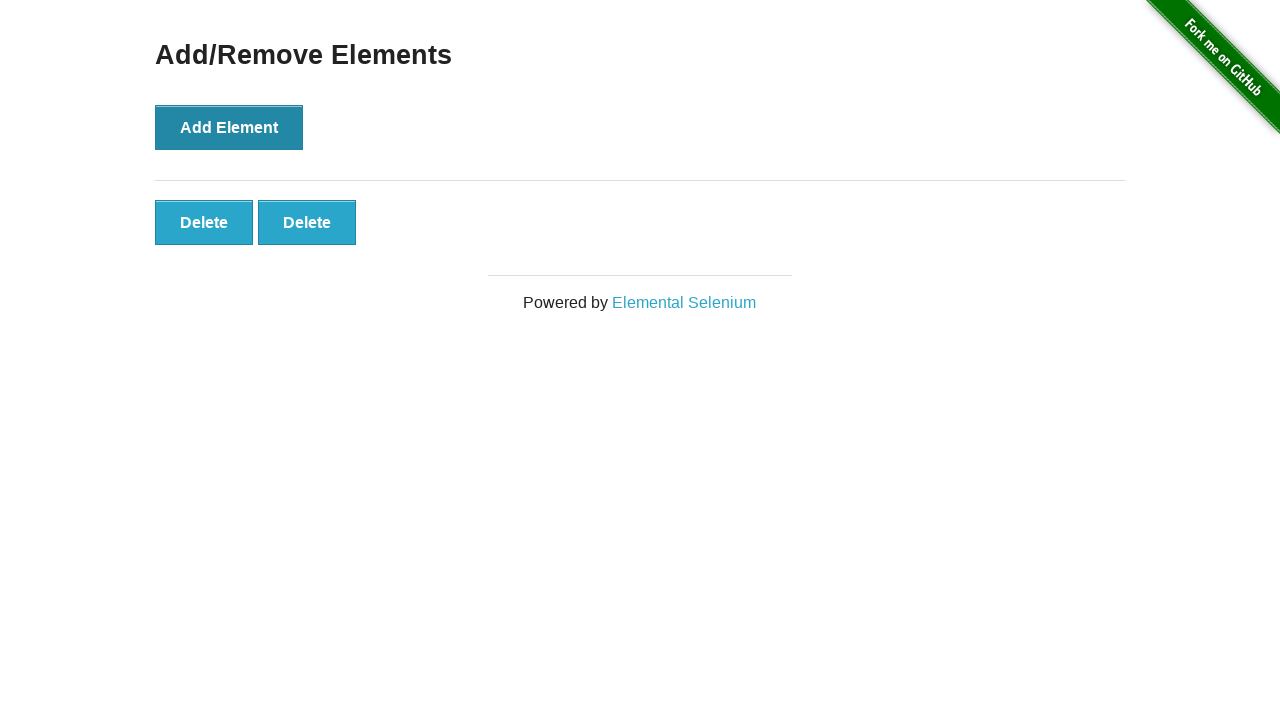

Clicked first Delete button to remove one element at (204, 222) on xpath=//button[@class='added-manually'] >> nth=0
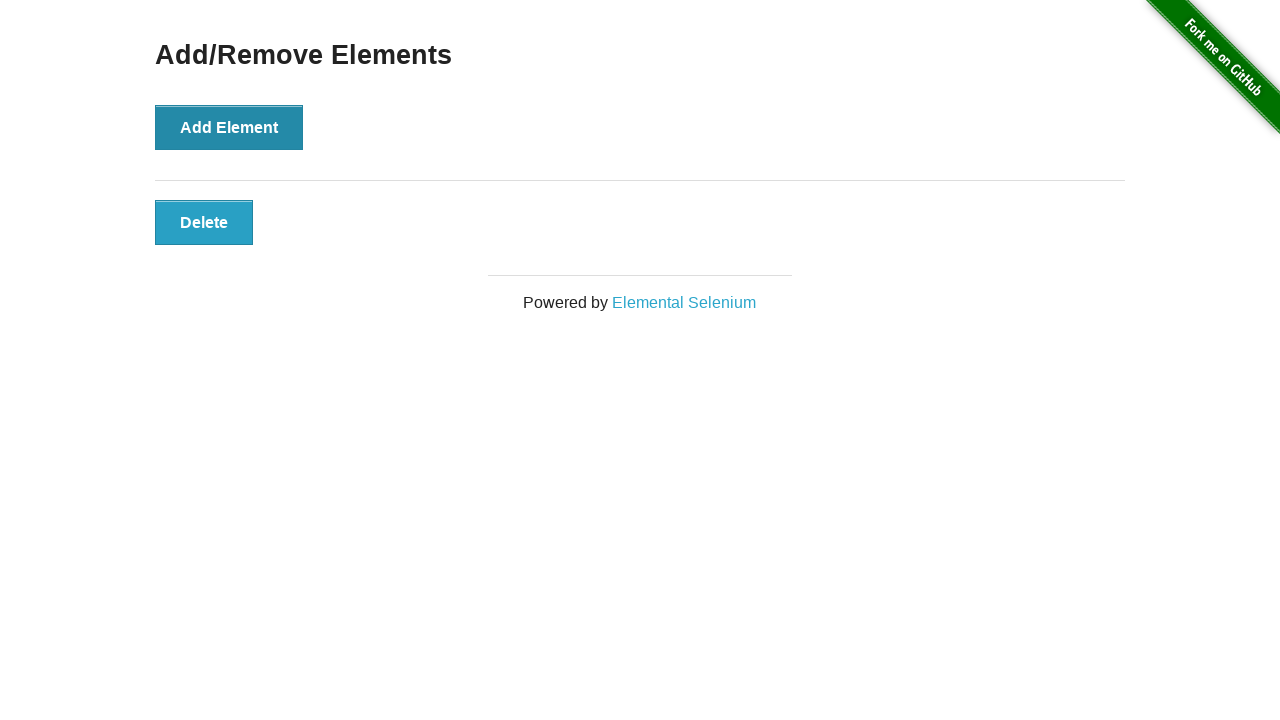

Verified that only one element remains
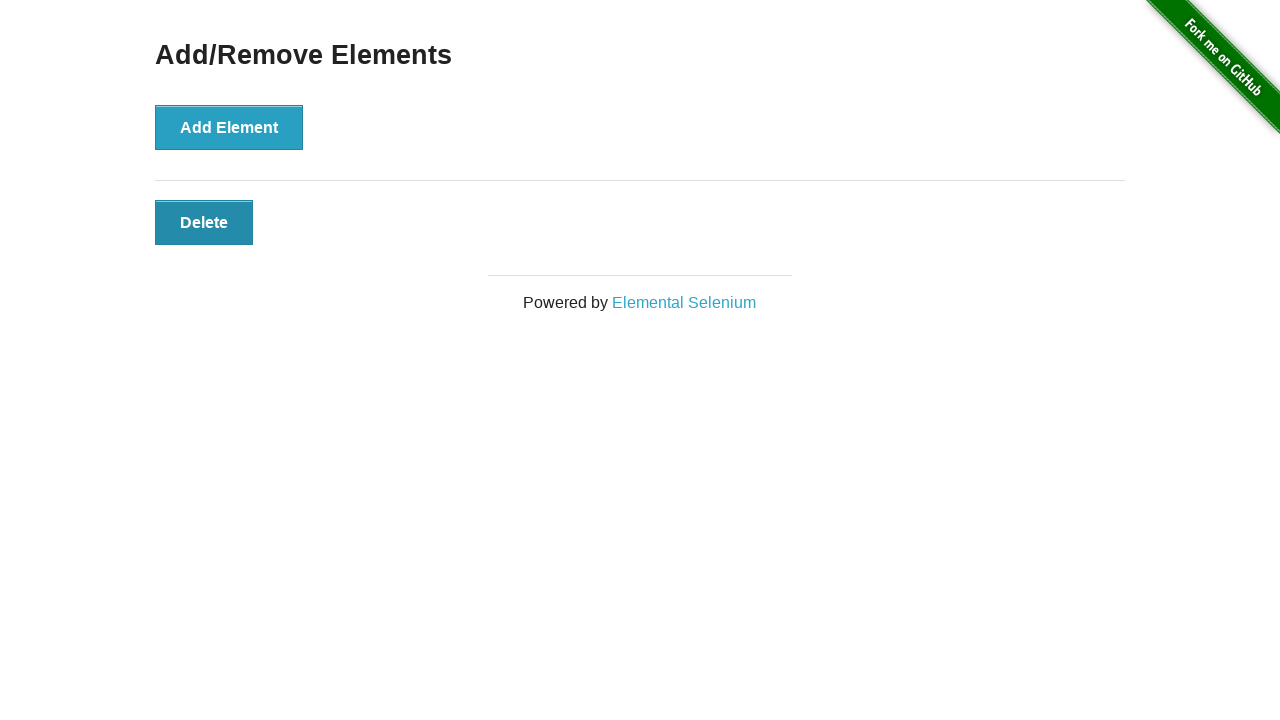

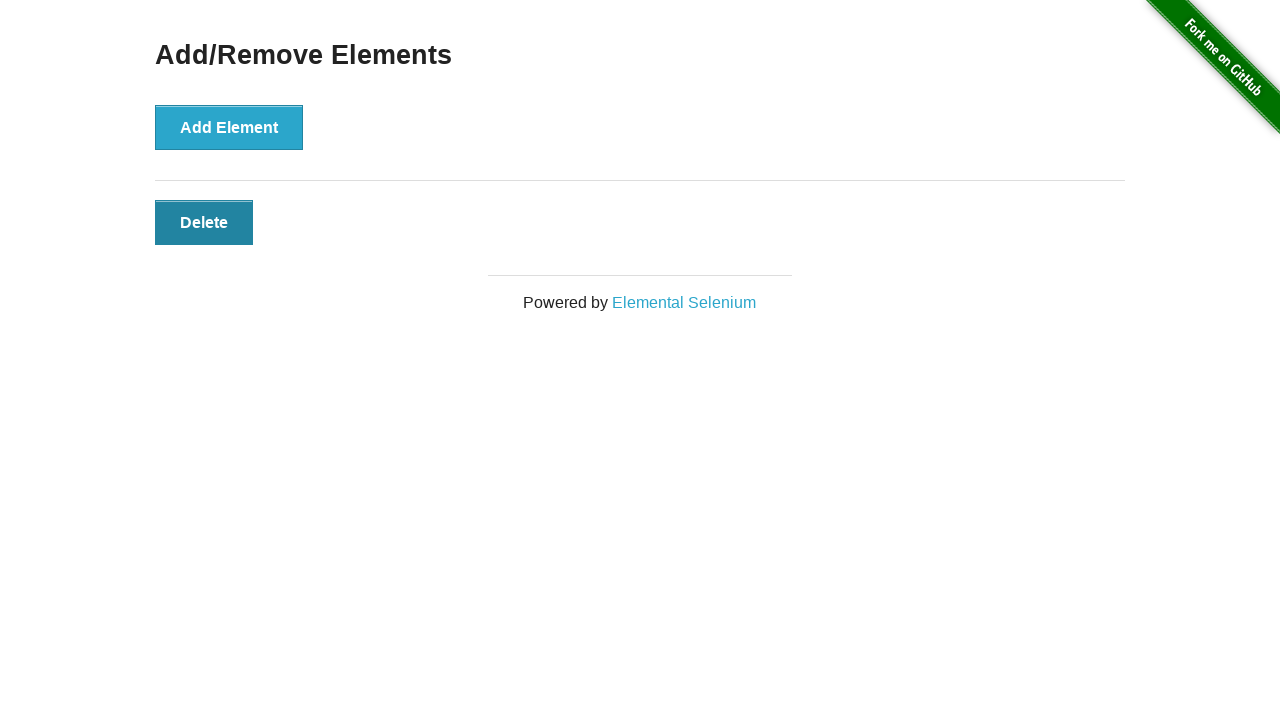